Tests a registration form by filling out all required fields including first name, last name, username, email, password, phone number, gender, date of birth, department, and job title using generated fake data.

Starting URL: https://practice.cydeo.com/registration_form

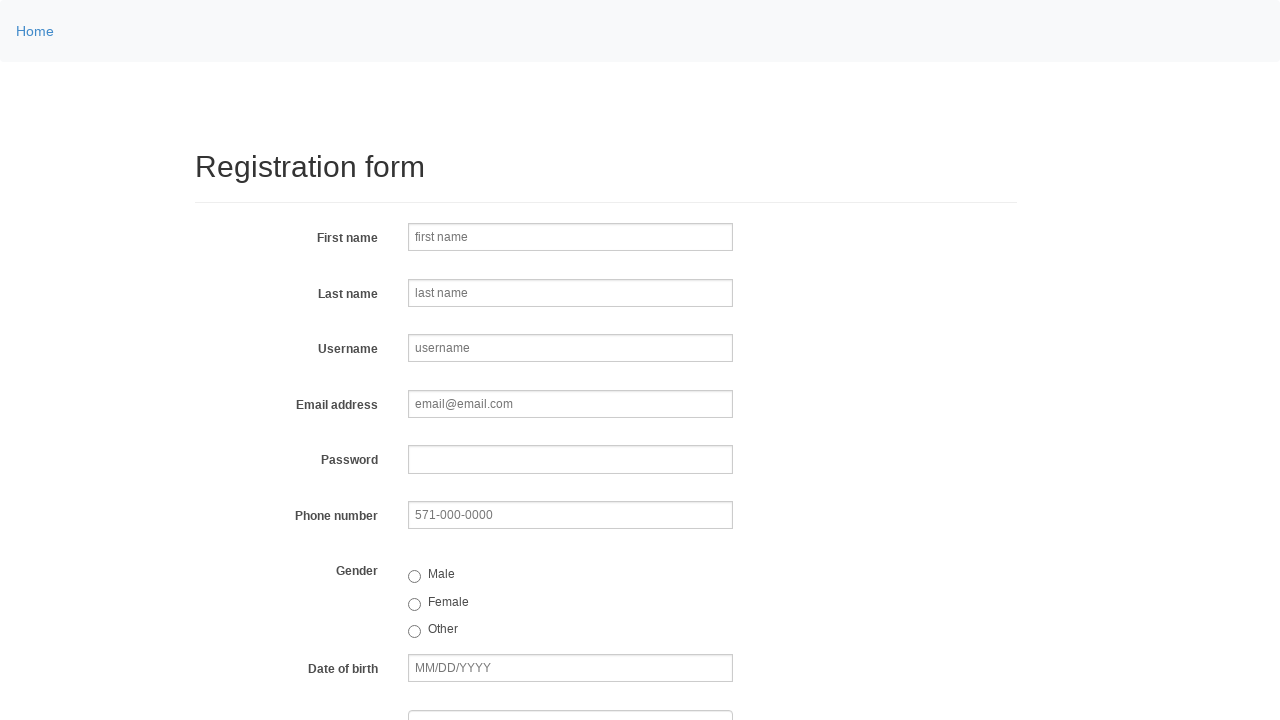

Filled first name field with 'Marcus' on input[name='firstname']
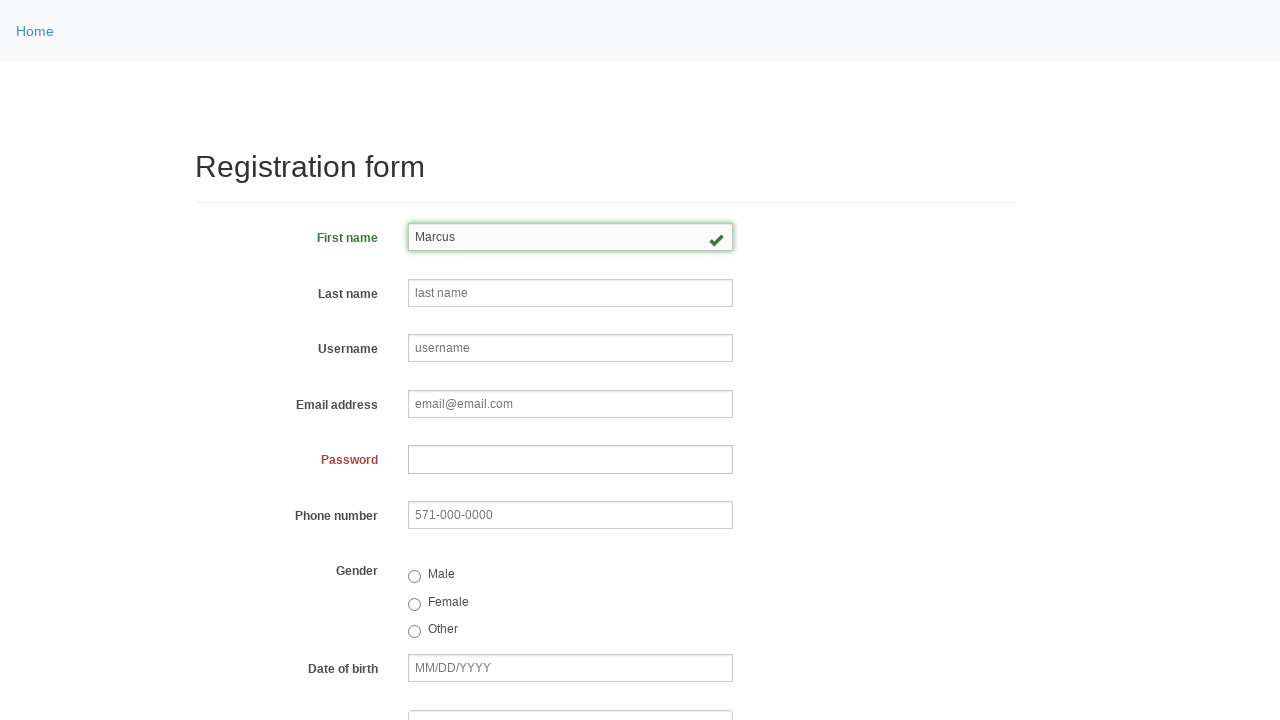

Filled last name field with 'Johnson' on input[name='lastname']
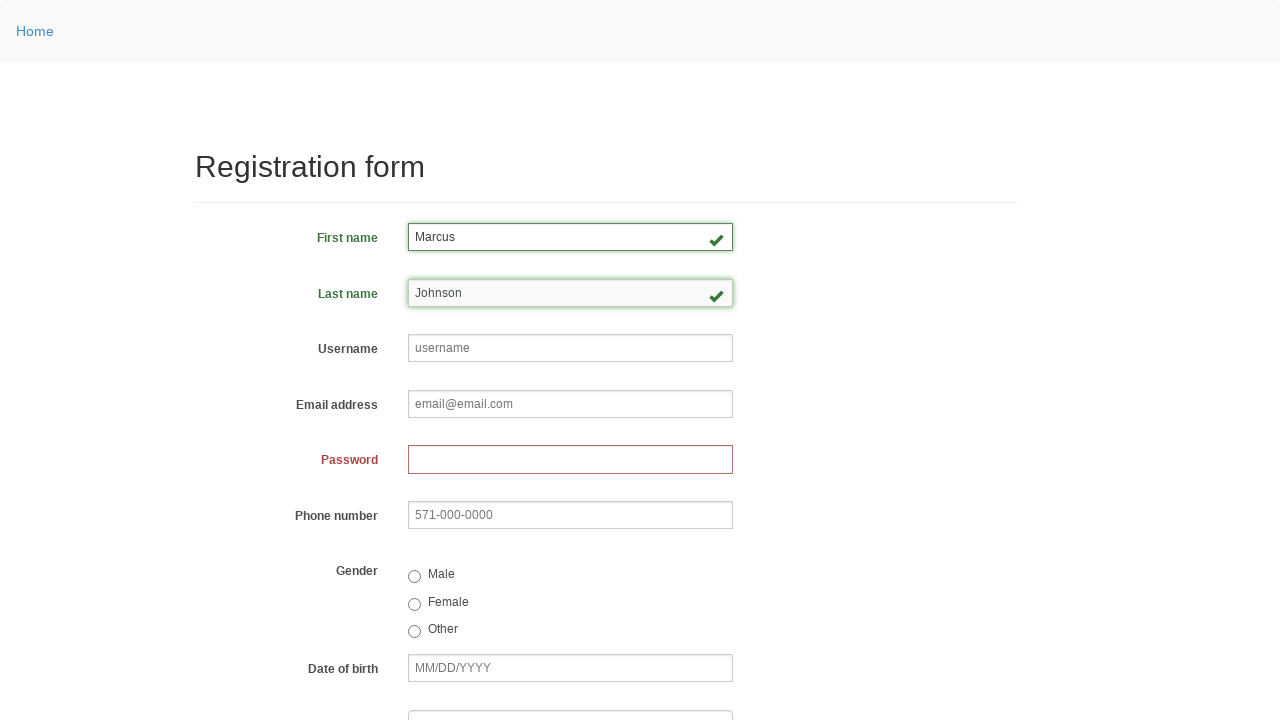

Filled username field with 'helpdesk847' on input[name='username']
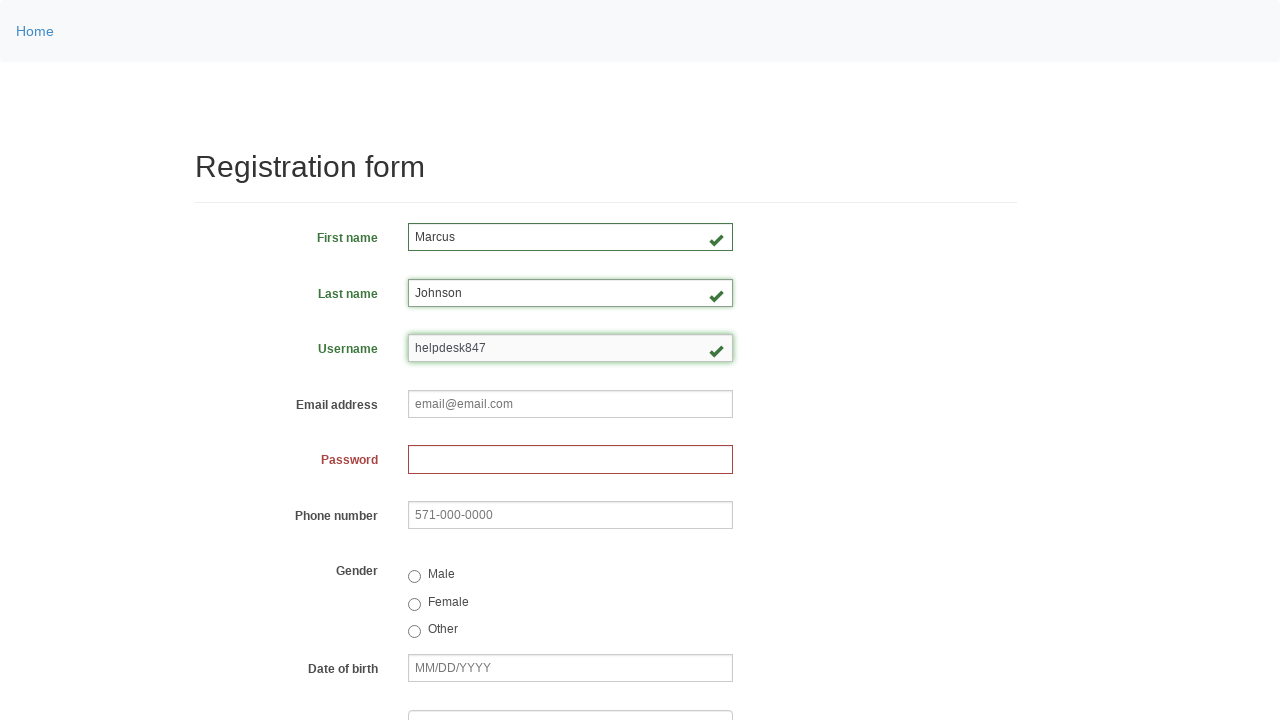

Filled email field with 'helpdesk847@email.com' on input[name='email']
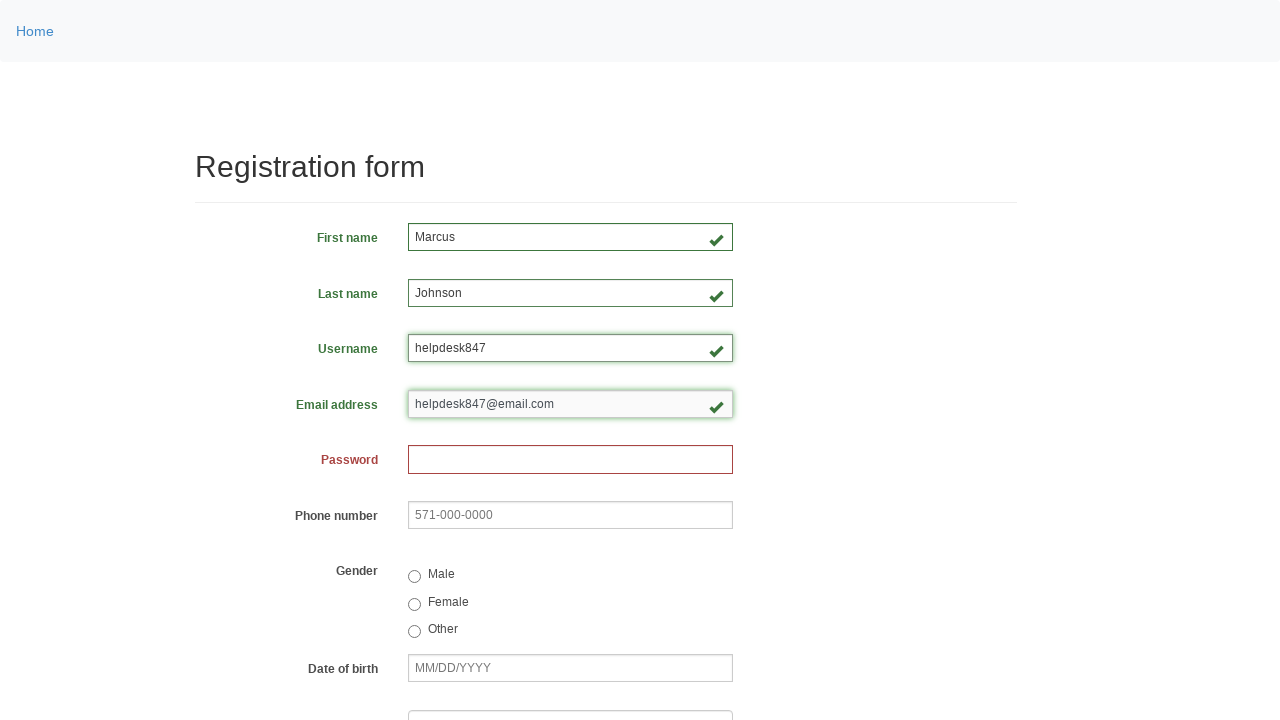

Filled password field with '58392741' on input[name='password']
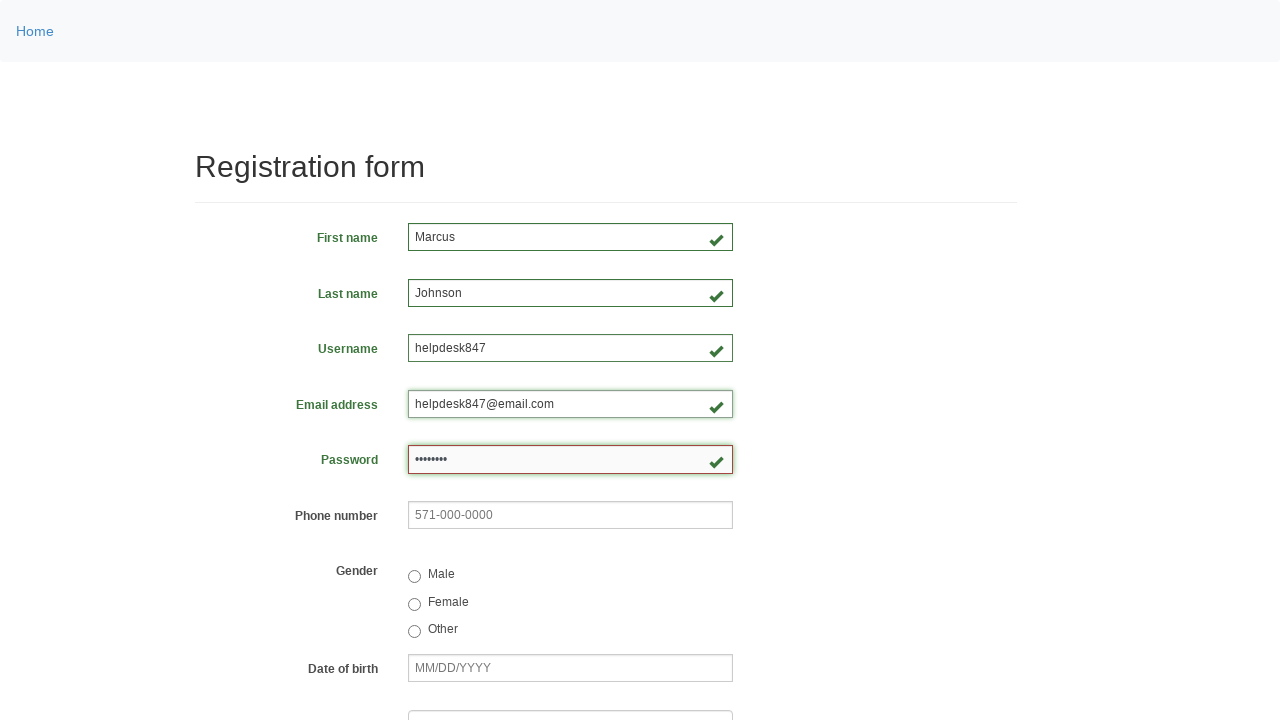

Filled phone number field with '076-482-9173' on input[name='phone']
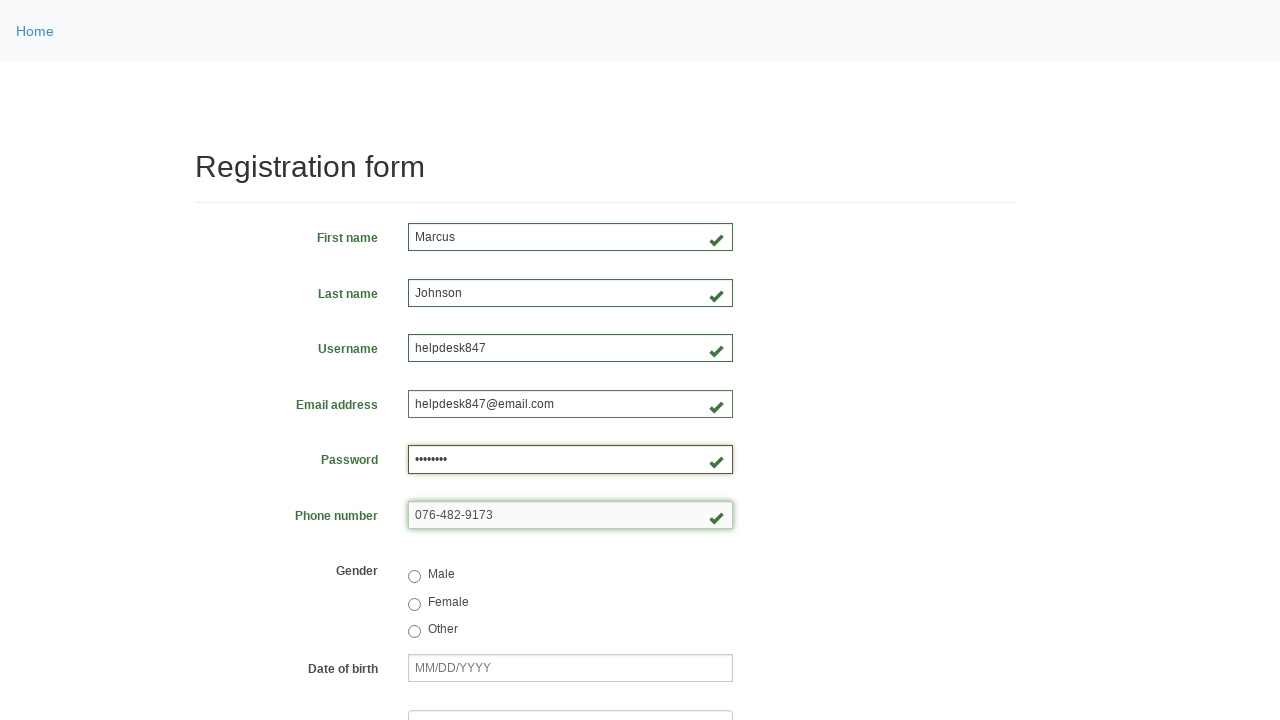

Selected male gender radio button at (414, 577) on input[value='male']
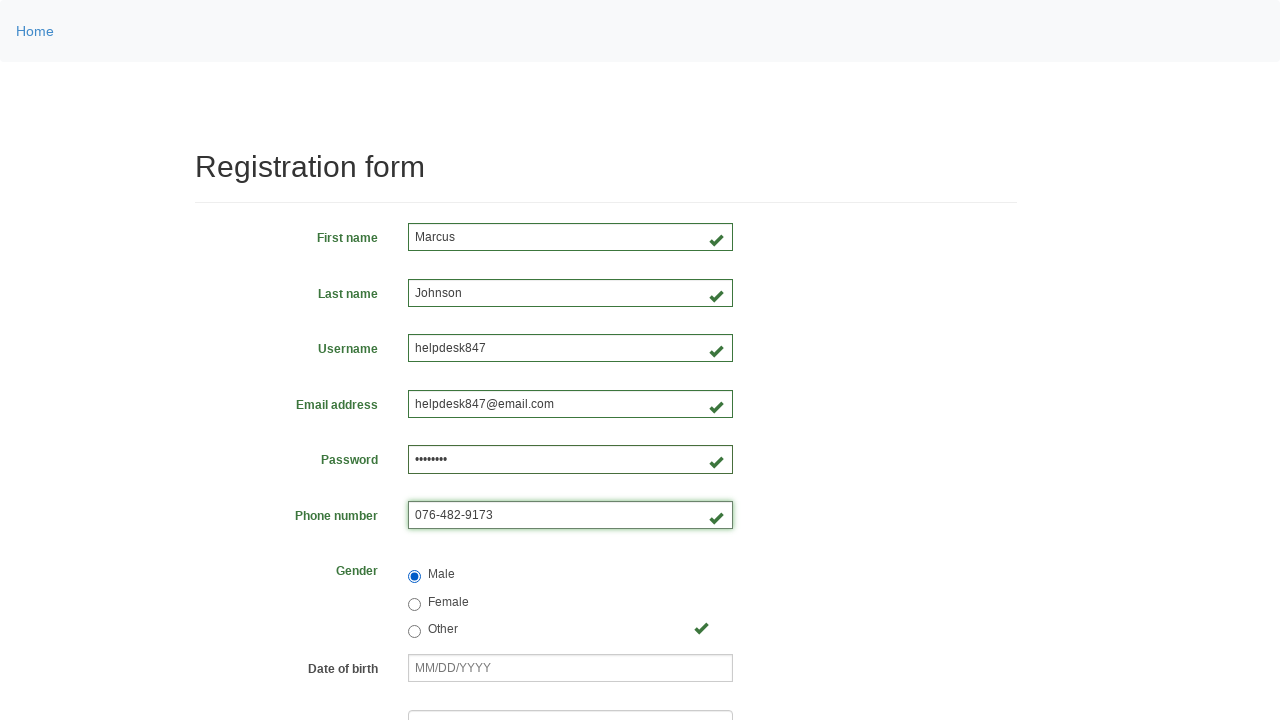

Filled date of birth field with '02/05/2002' on input[name='birthday']
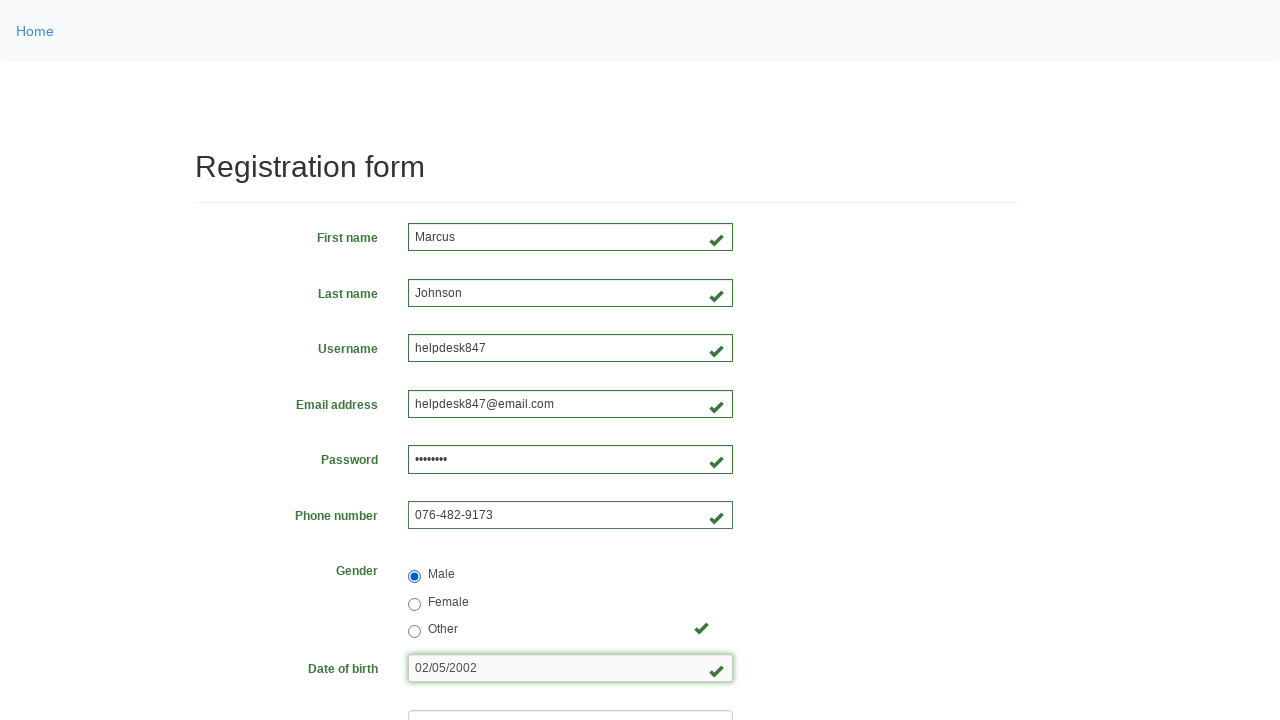

Selected department from dropdown at index 3 on select[name='department']
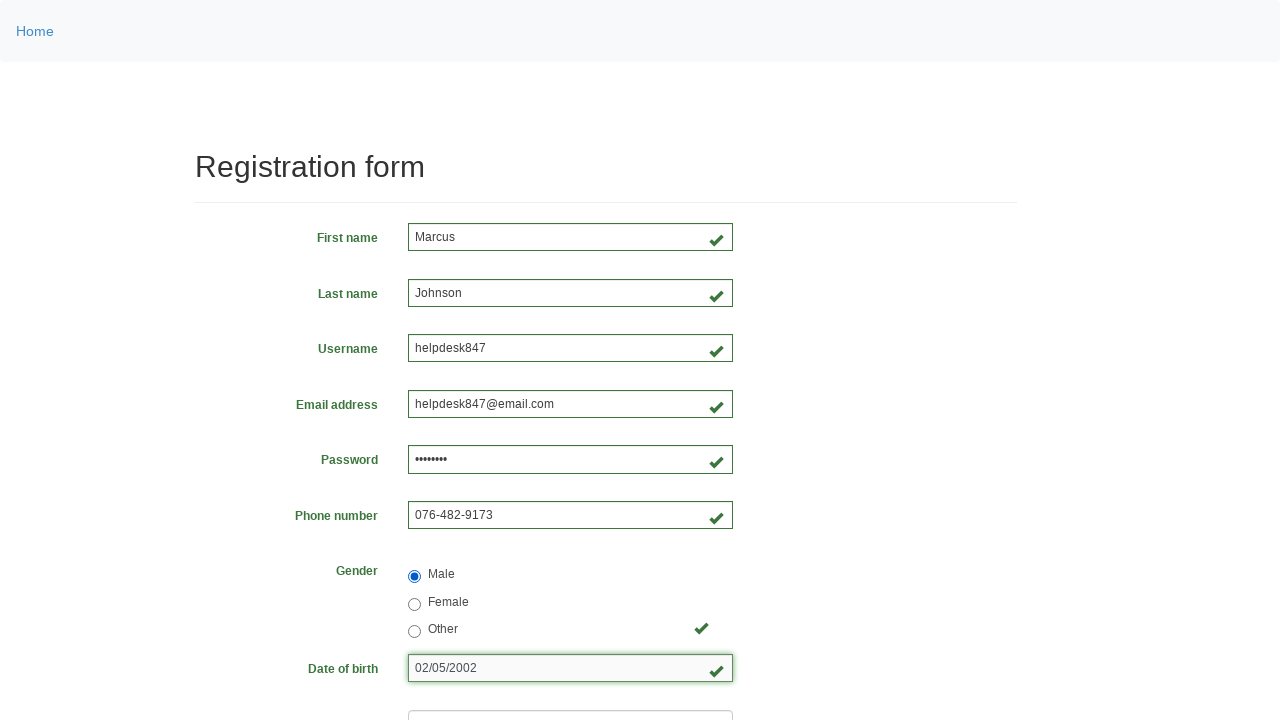

Selected job title from dropdown at index 4 on select[name='job_title']
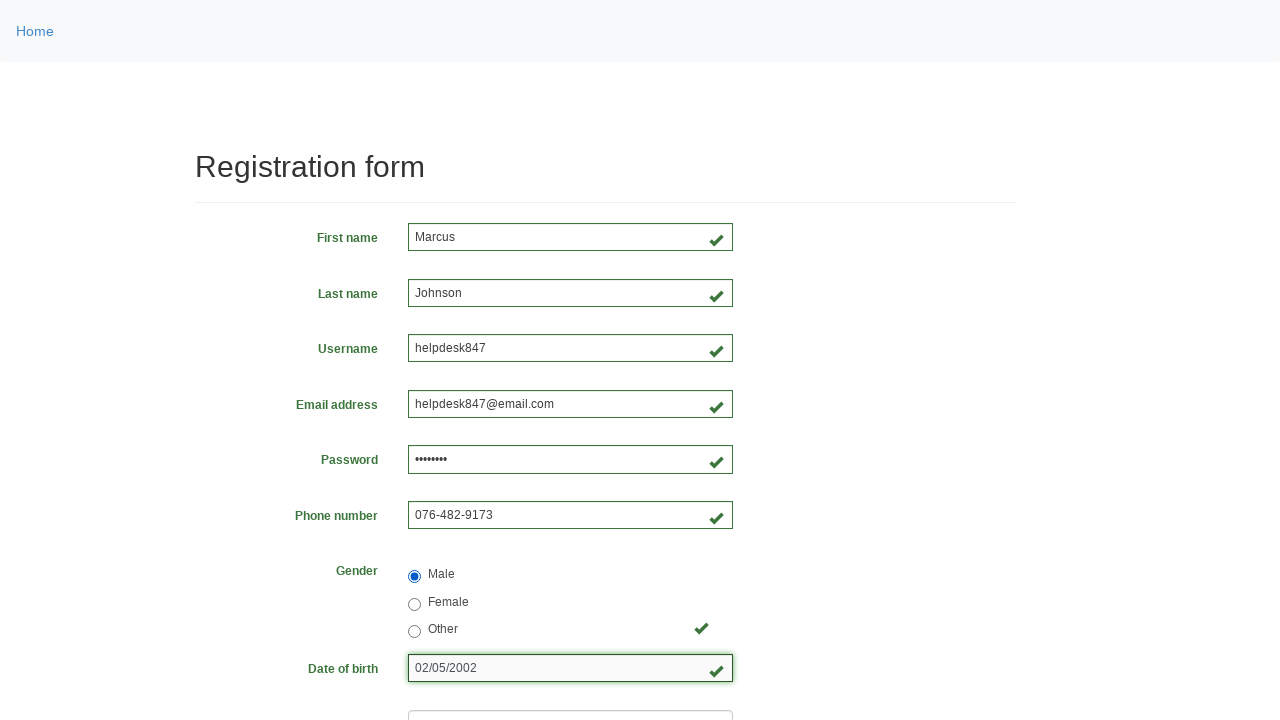

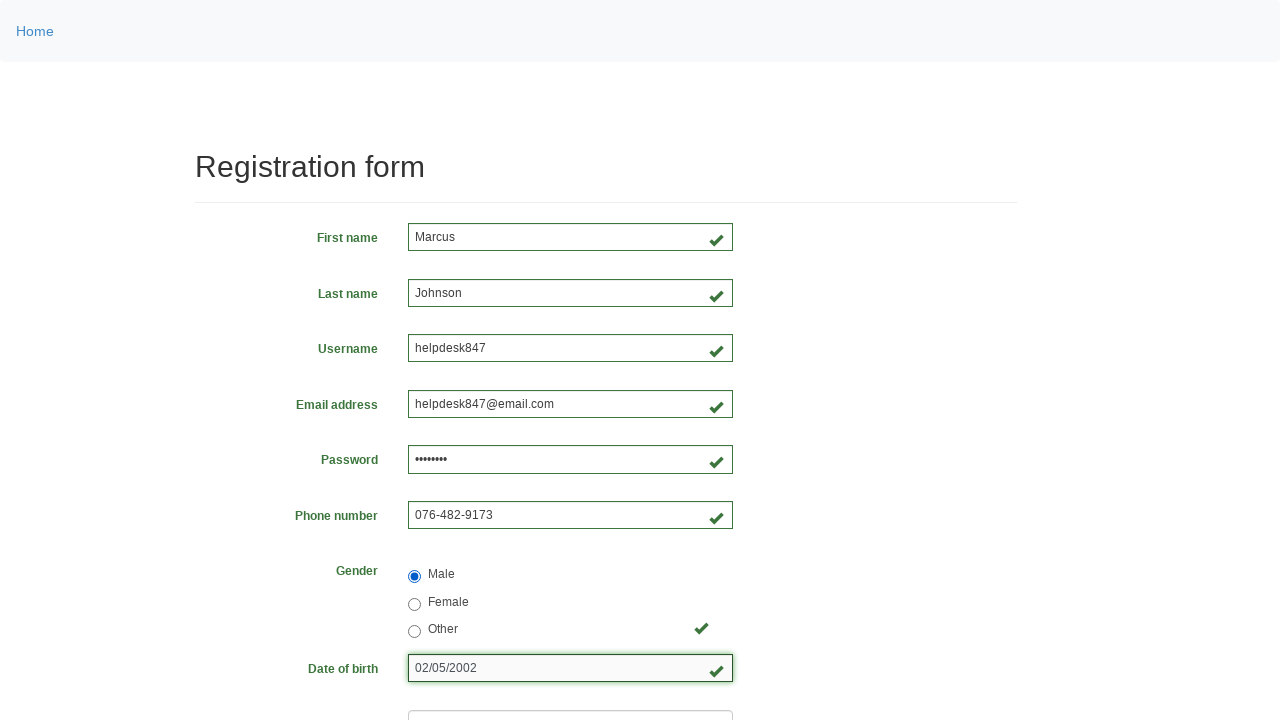